Tests alert cancellation functionality by navigating to the cancel tab, triggering an alert, and dismissing it

Starting URL: https://demo.automationtesting.in/Alerts.html

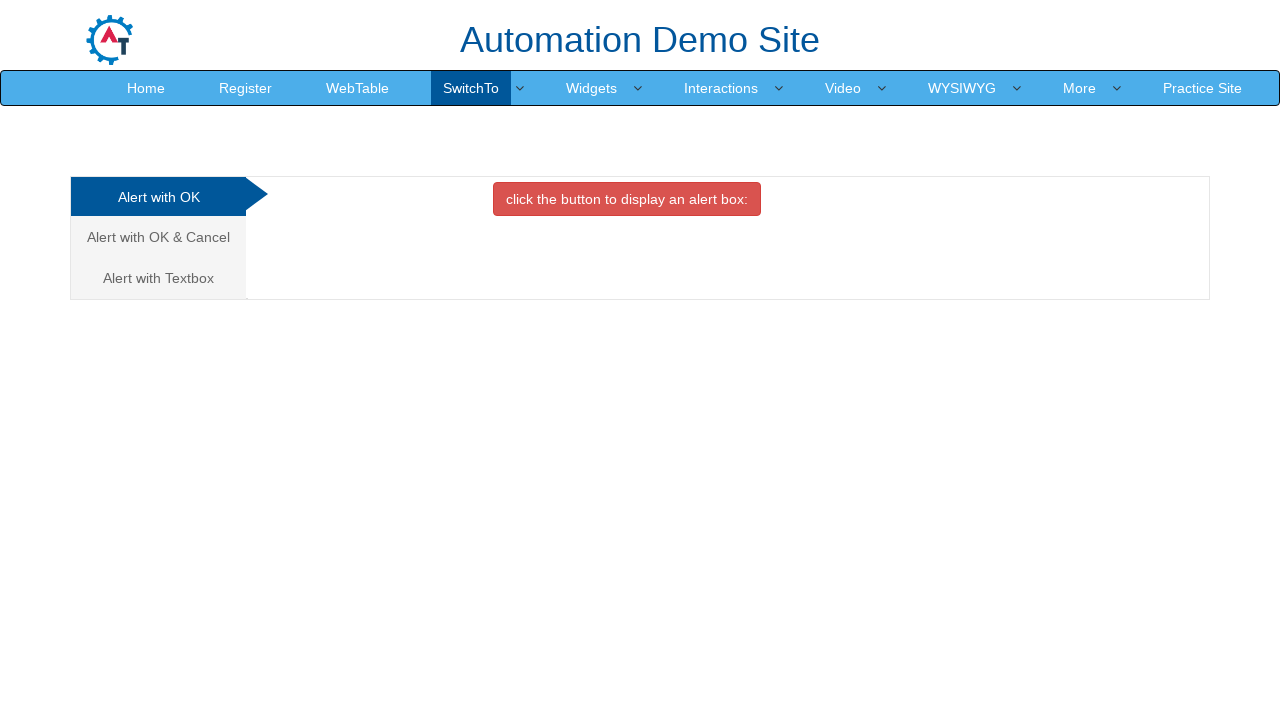

Clicked on the Cancel tab at (158, 237) on xpath=//a[@href='#CancelTab']
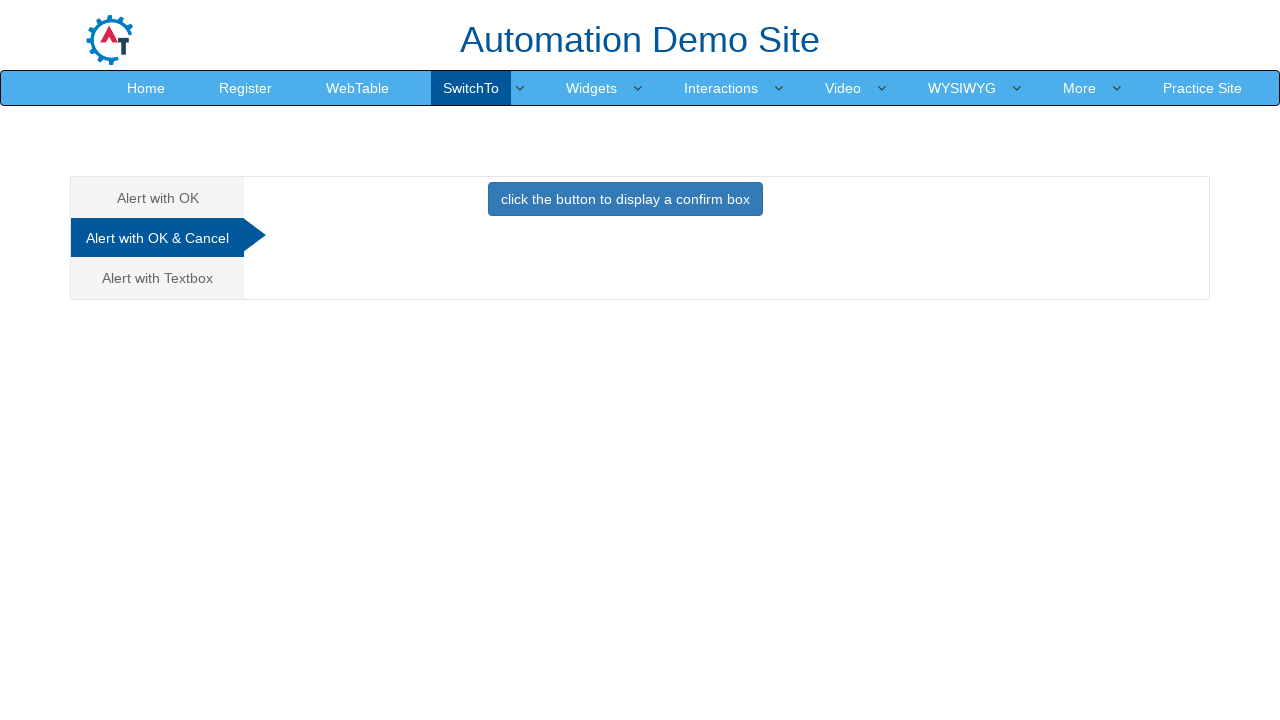

Clicked button to trigger the alert at (625, 199) on xpath=//button[@class='btn btn-primary']
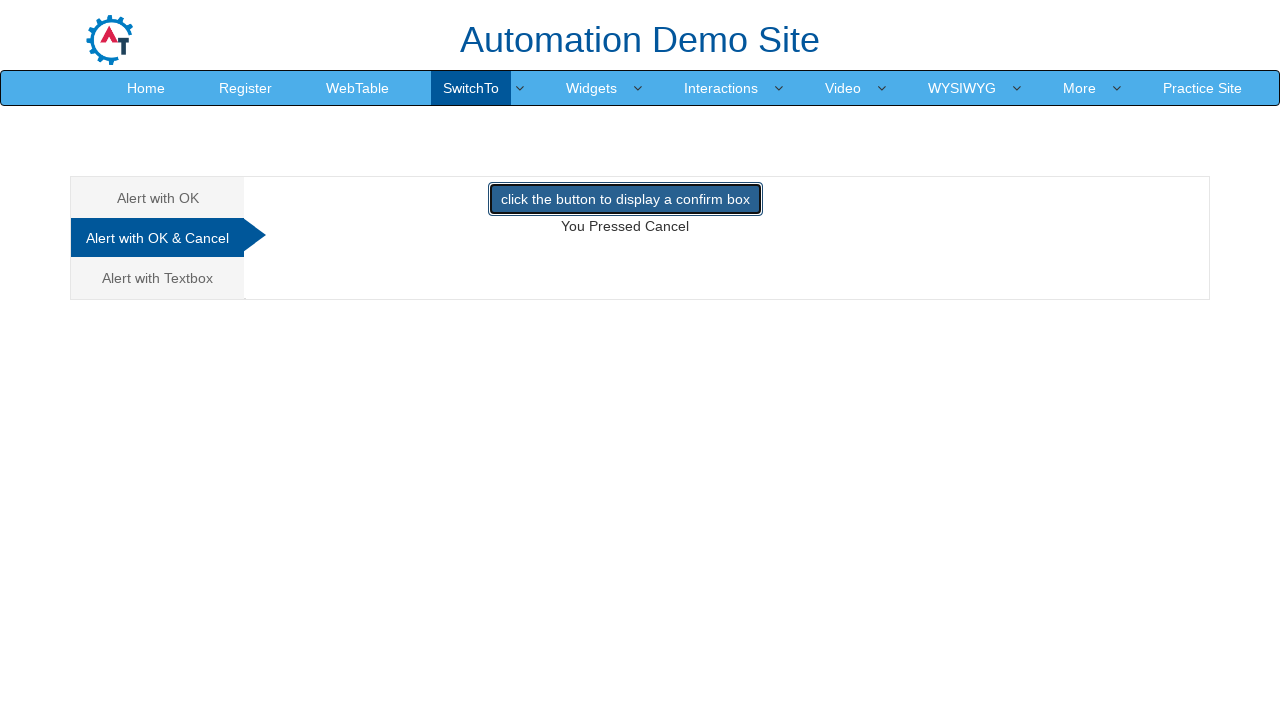

Set up dialog handler to dismiss alerts
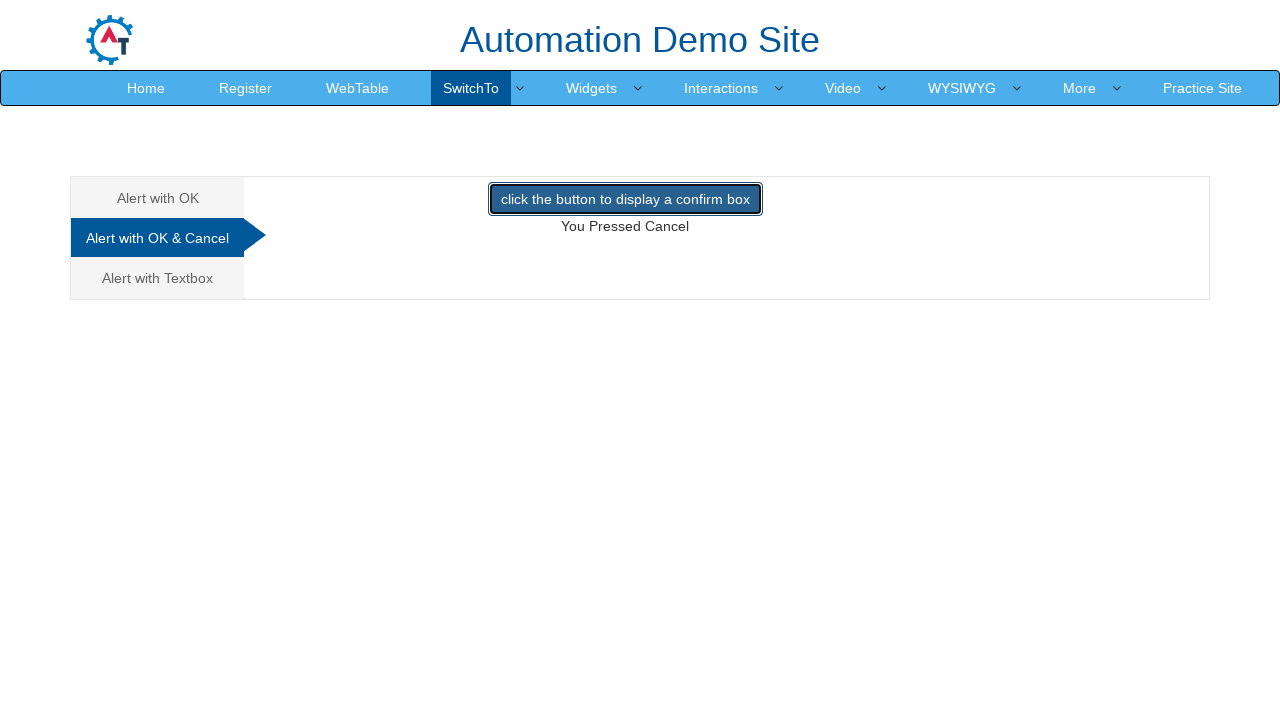

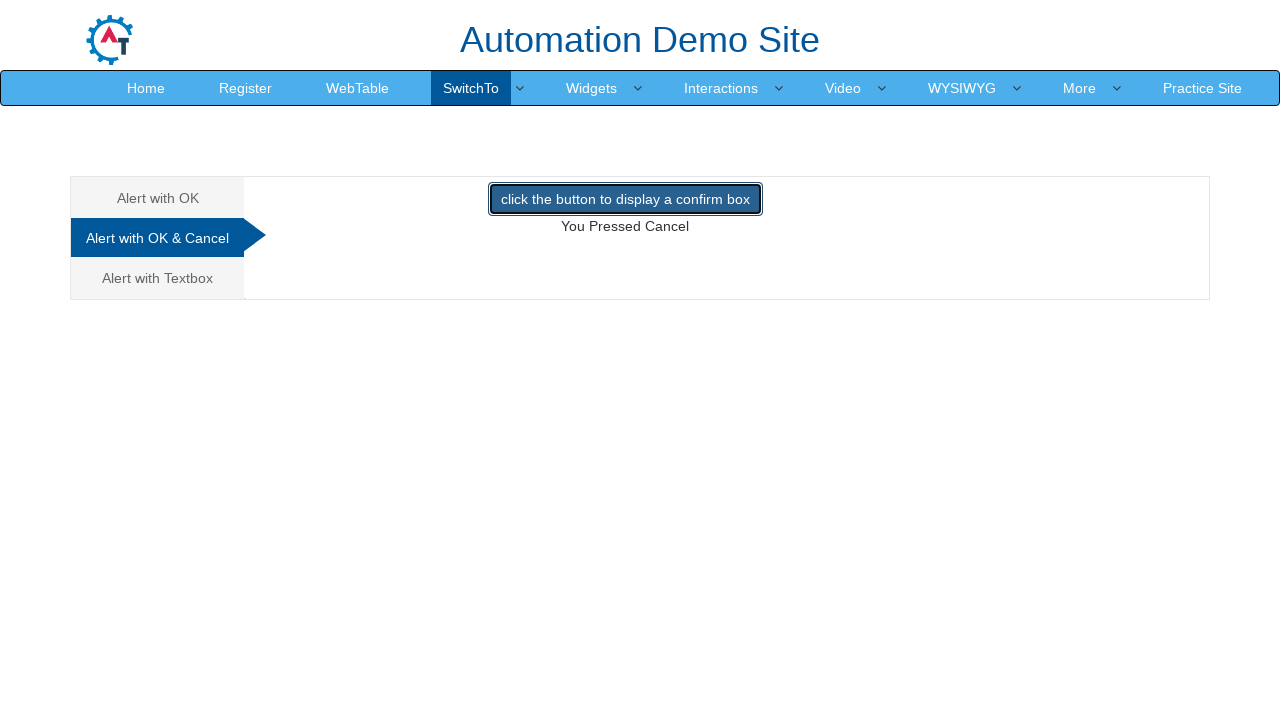